Opens the Ajio e-commerce website and verifies it loads successfully

Starting URL: https://www.ajio.com/

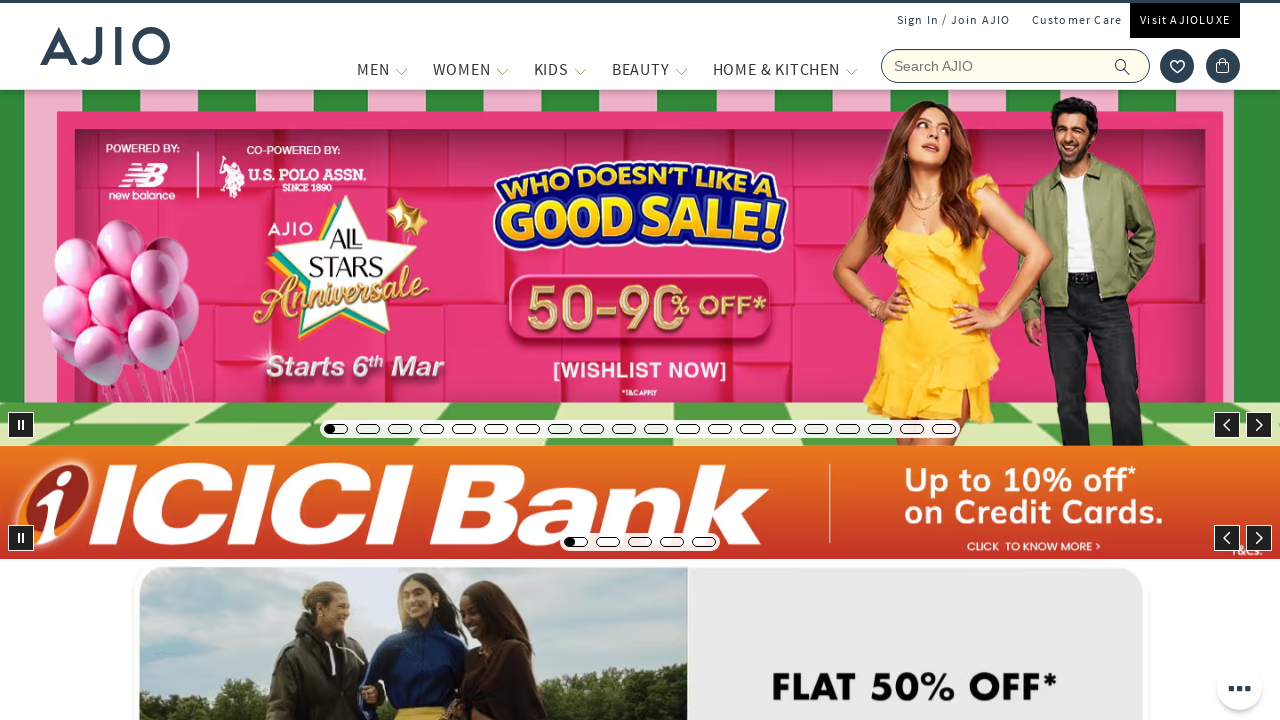

Waited for page DOM content to load
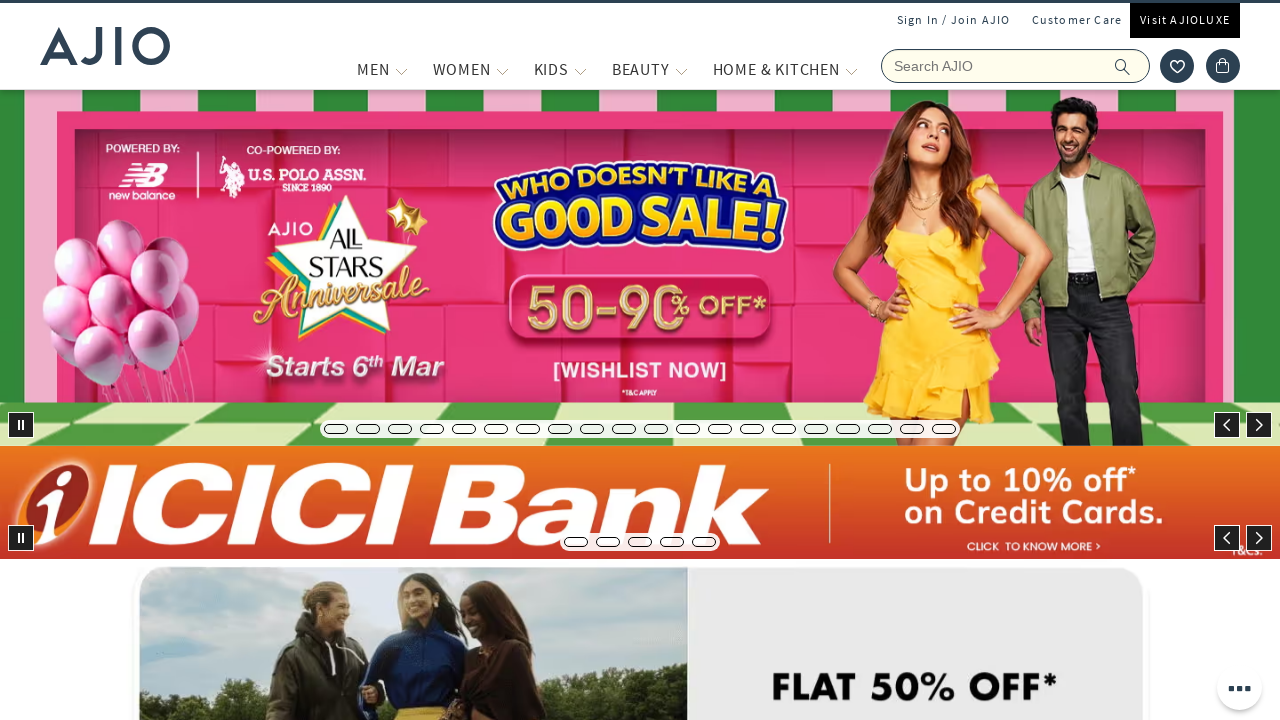

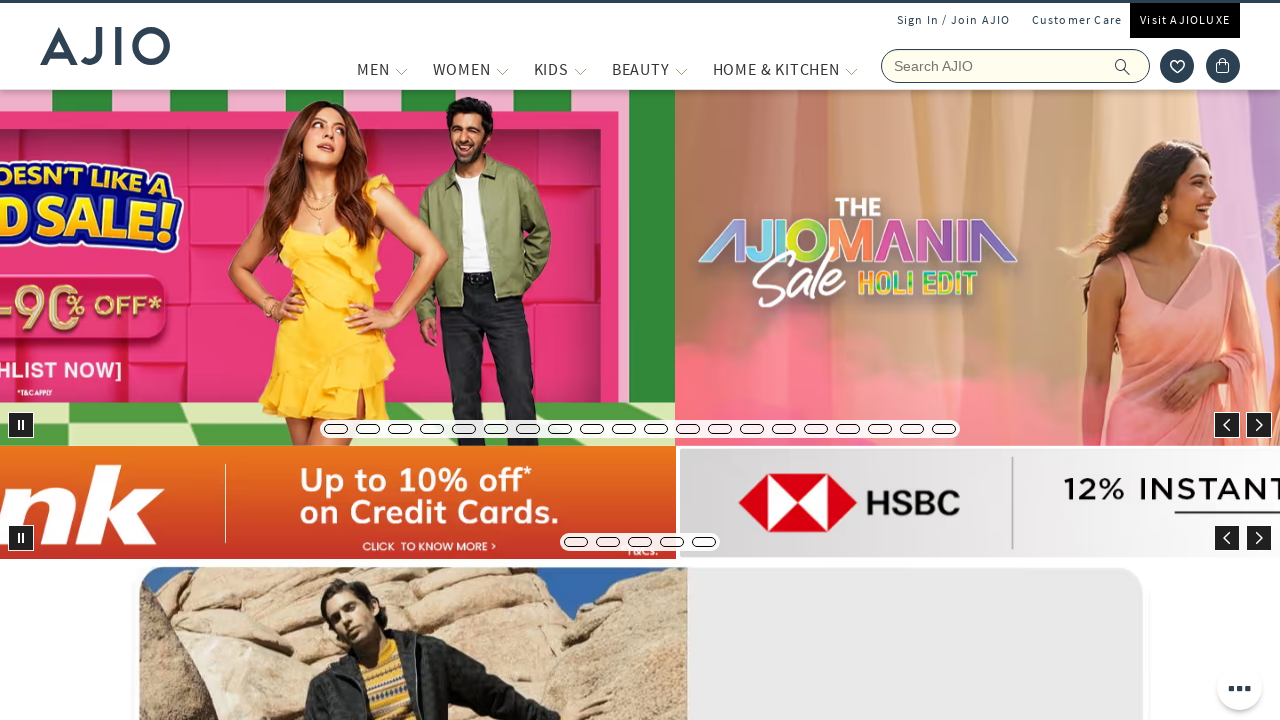